Tests popup validation by hiding a text element, handling a JavaScript dialog, performing mouse hover, and interacting with an iframe

Starting URL: https://rahulshettyacademy.com/AutomationPractice/

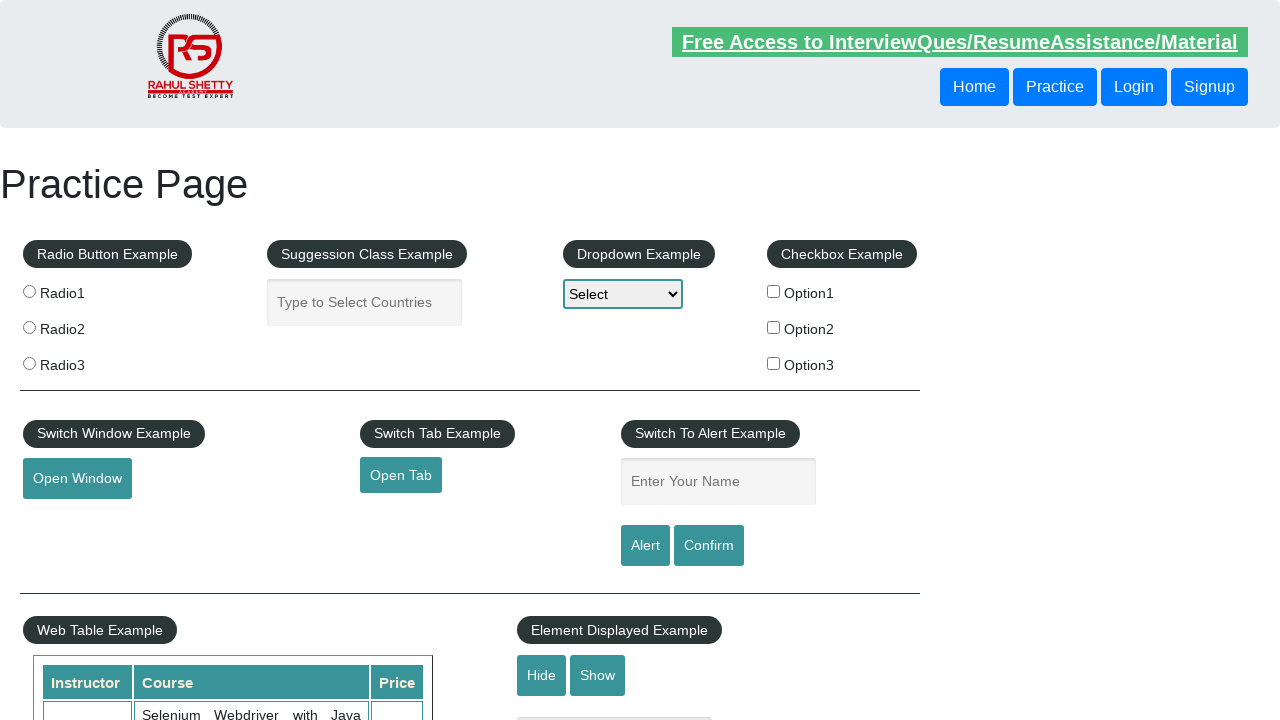

Verified displayed text element is visible
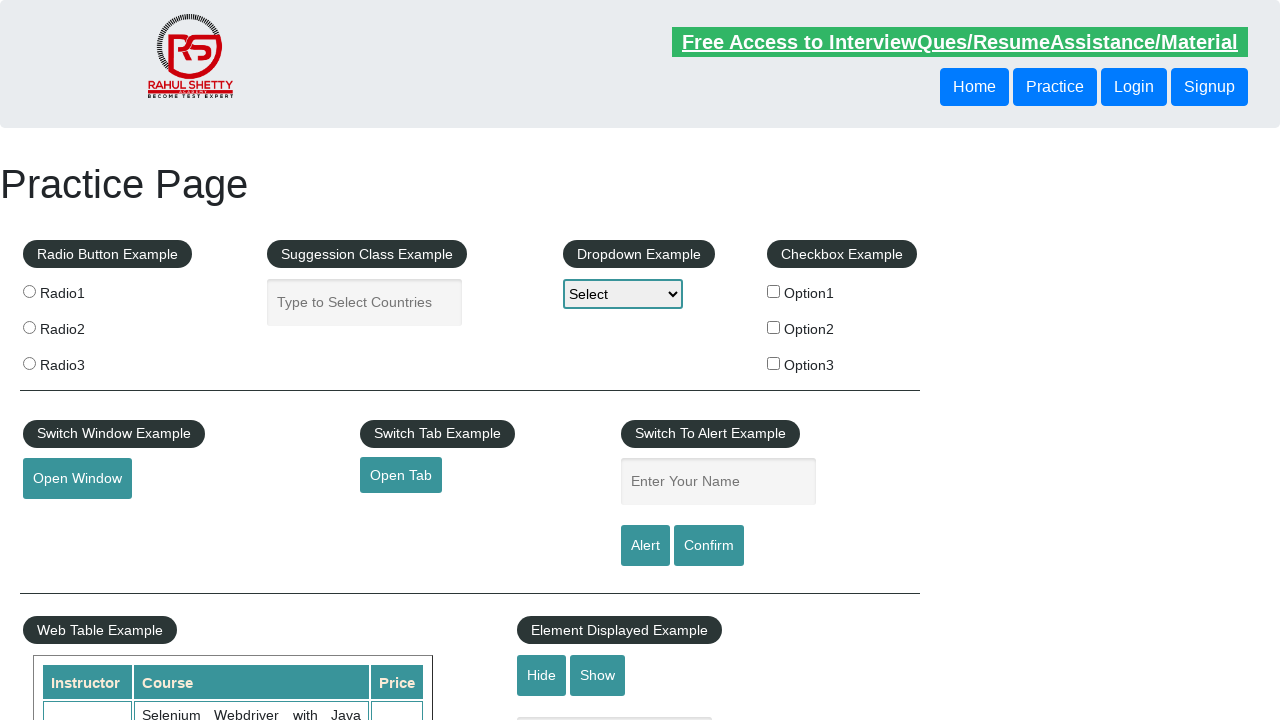

Clicked hide button to hide text element at (542, 675) on #hide-textbox
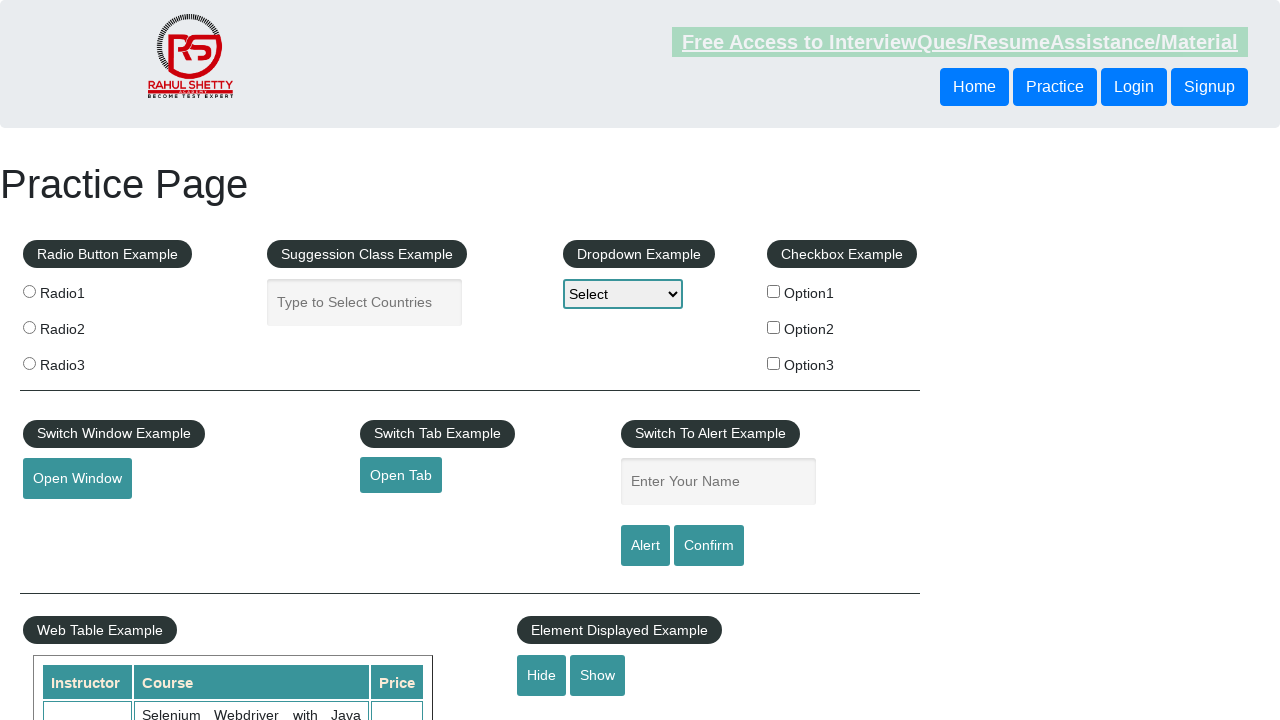

Verified text element is now hidden
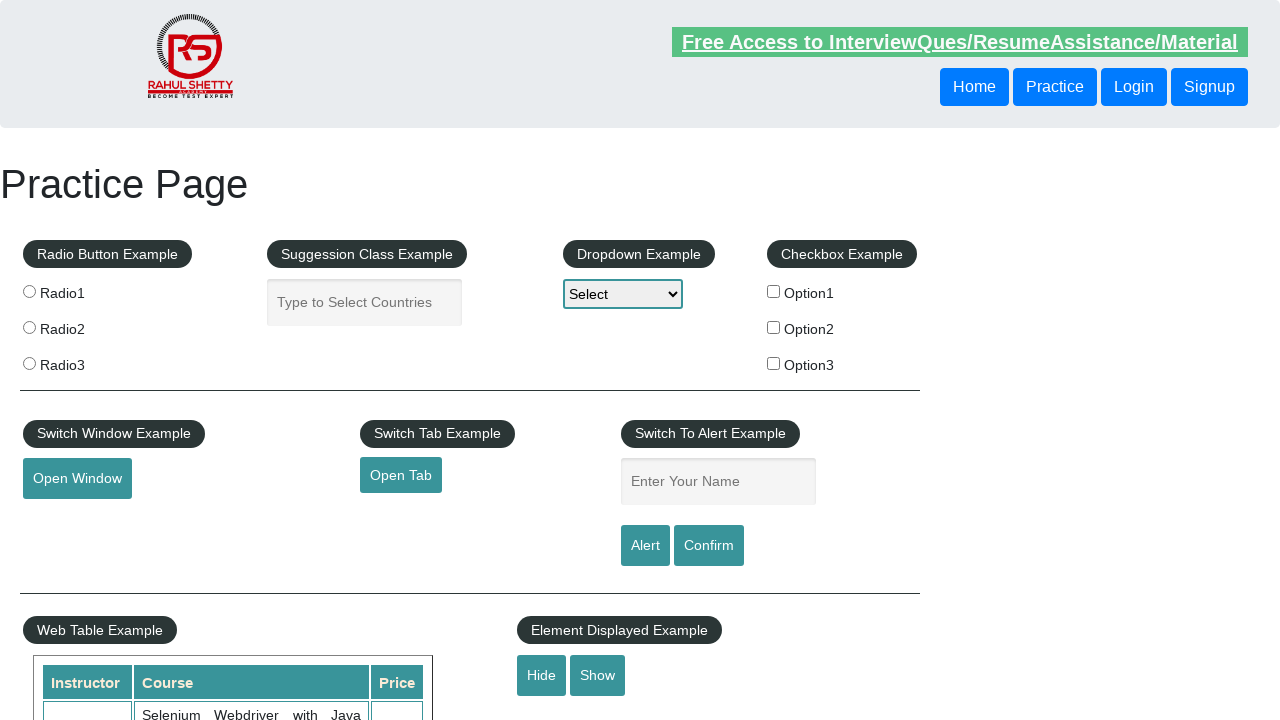

Set up JavaScript dialog handler to accept alerts
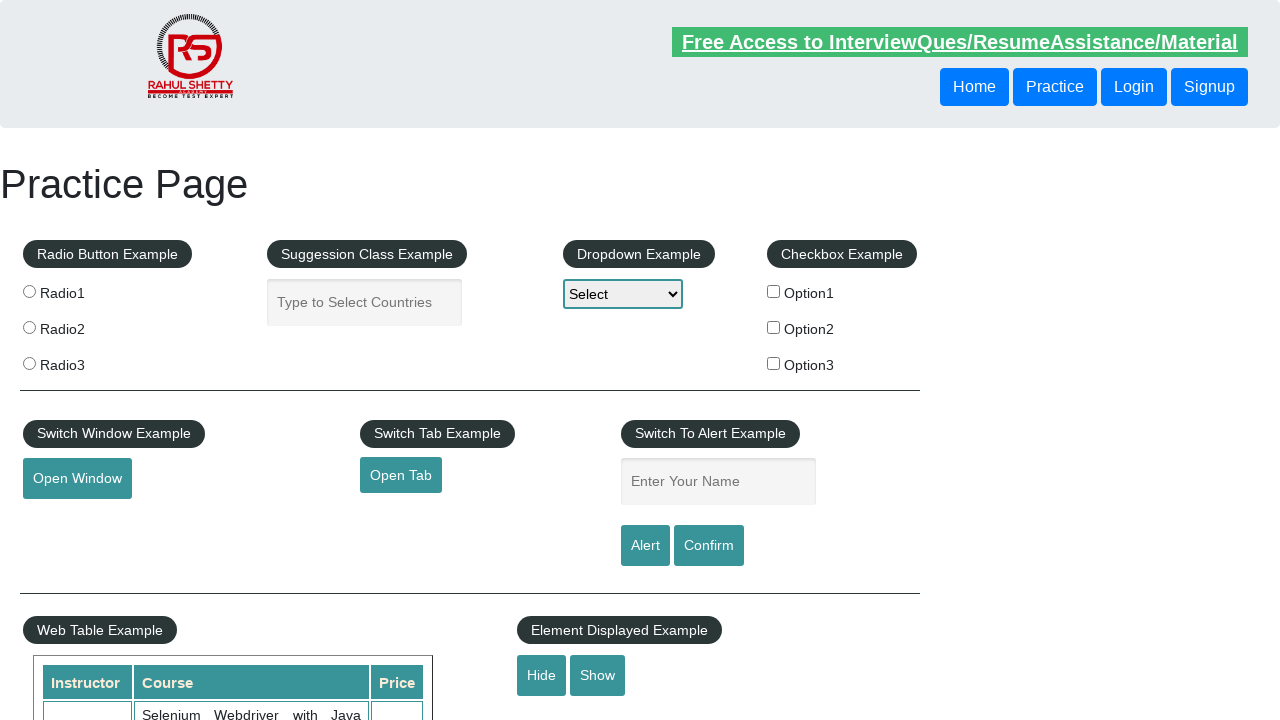

Clicked confirm button to trigger JavaScript dialog at (709, 546) on #confirmbtn
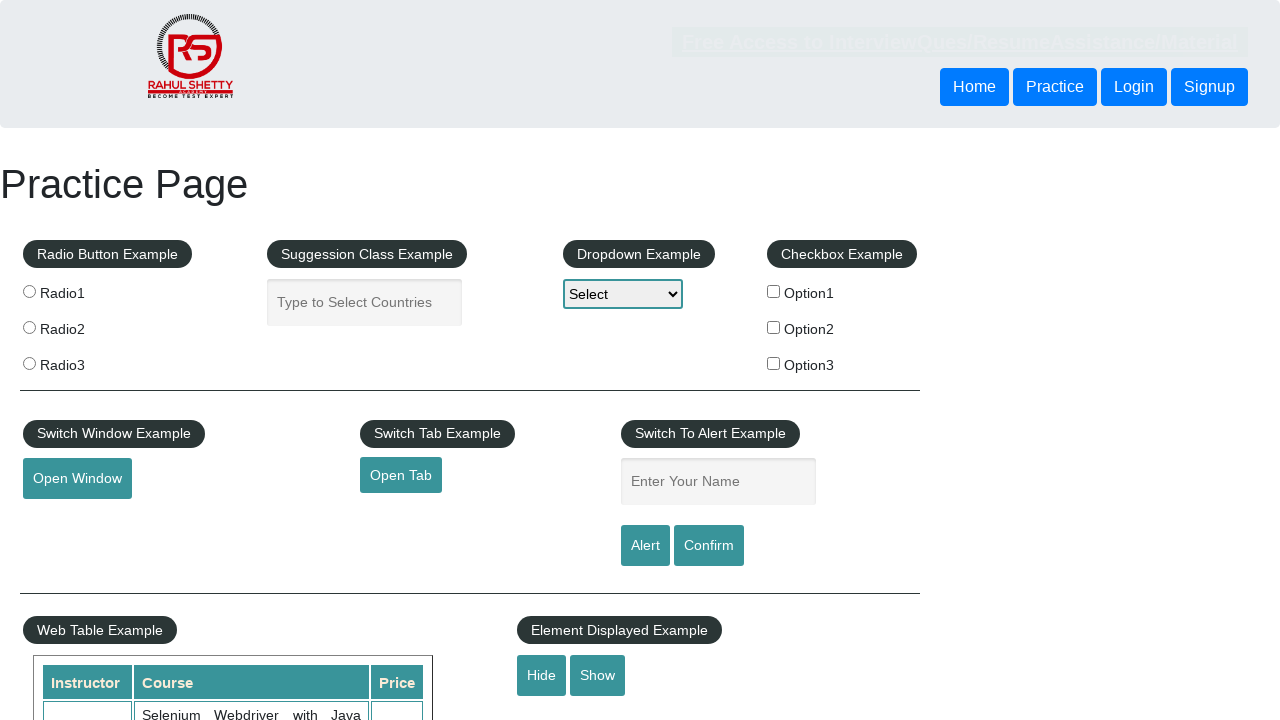

Performed mouse hover over element at (83, 361) on #mousehover
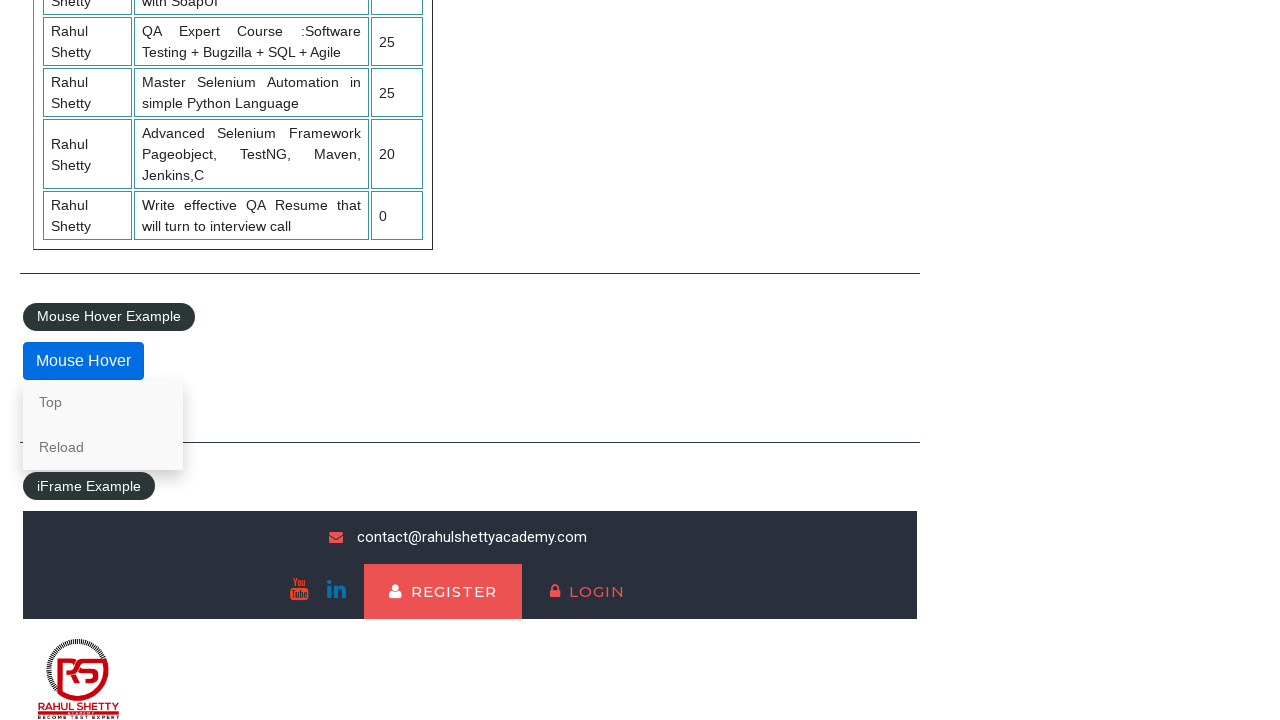

Clicked lifetime access link in iframe at (307, 675) on #courses-iframe >> internal:control=enter-frame >> li a[href*='lifetime-access']
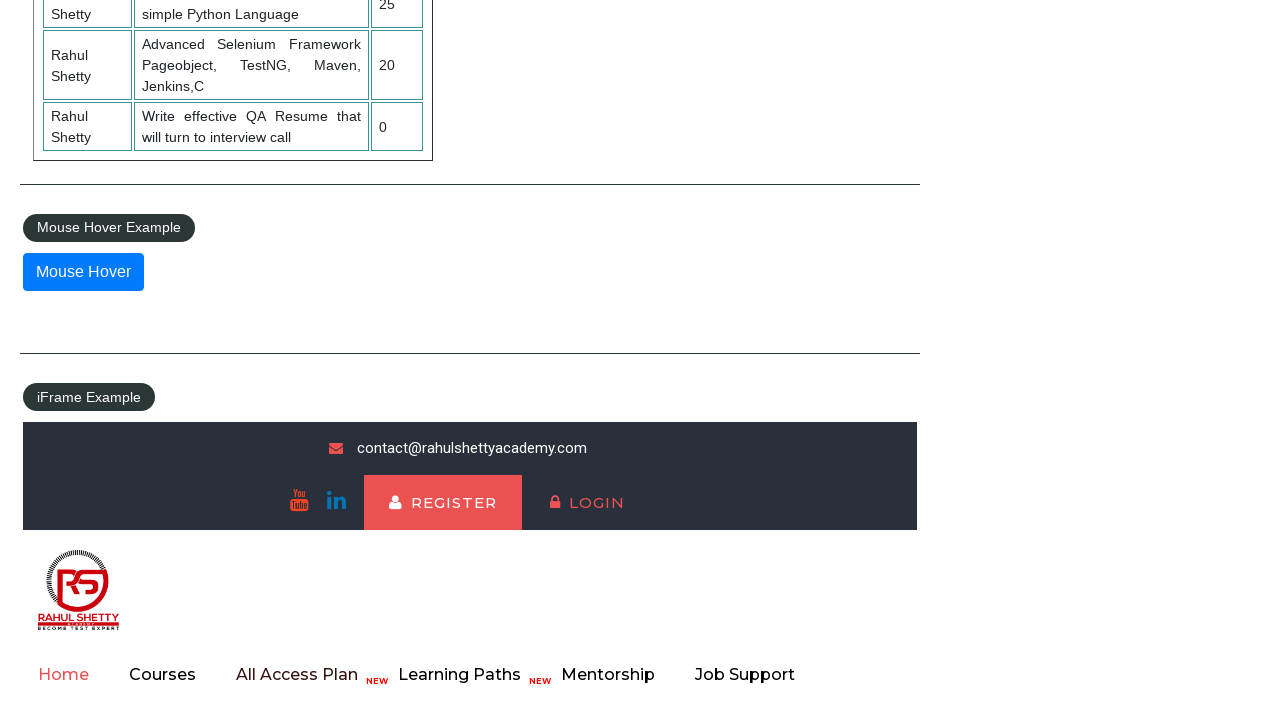

Waited for text heading element in iframe to load
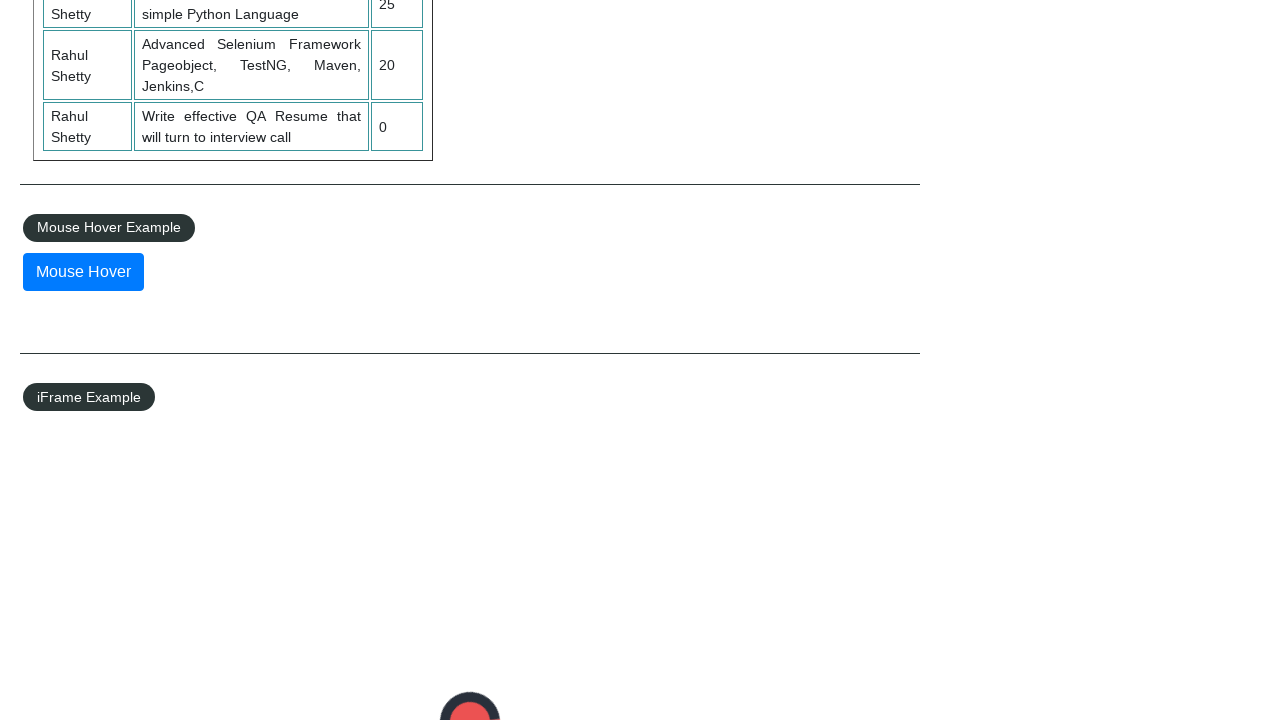

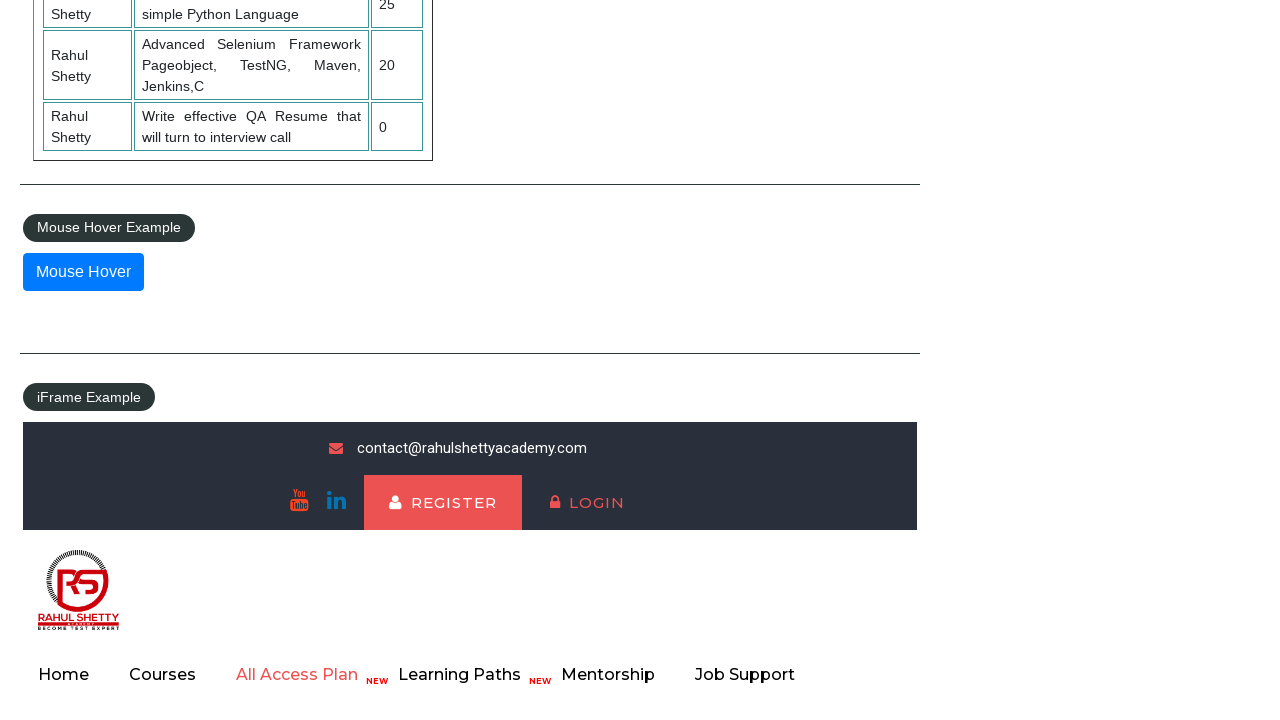